Tests navigation to the Add/Remove Elements page by clicking the link and then navigating back to the homepage

Starting URL: https://the-internet.herokuapp.com

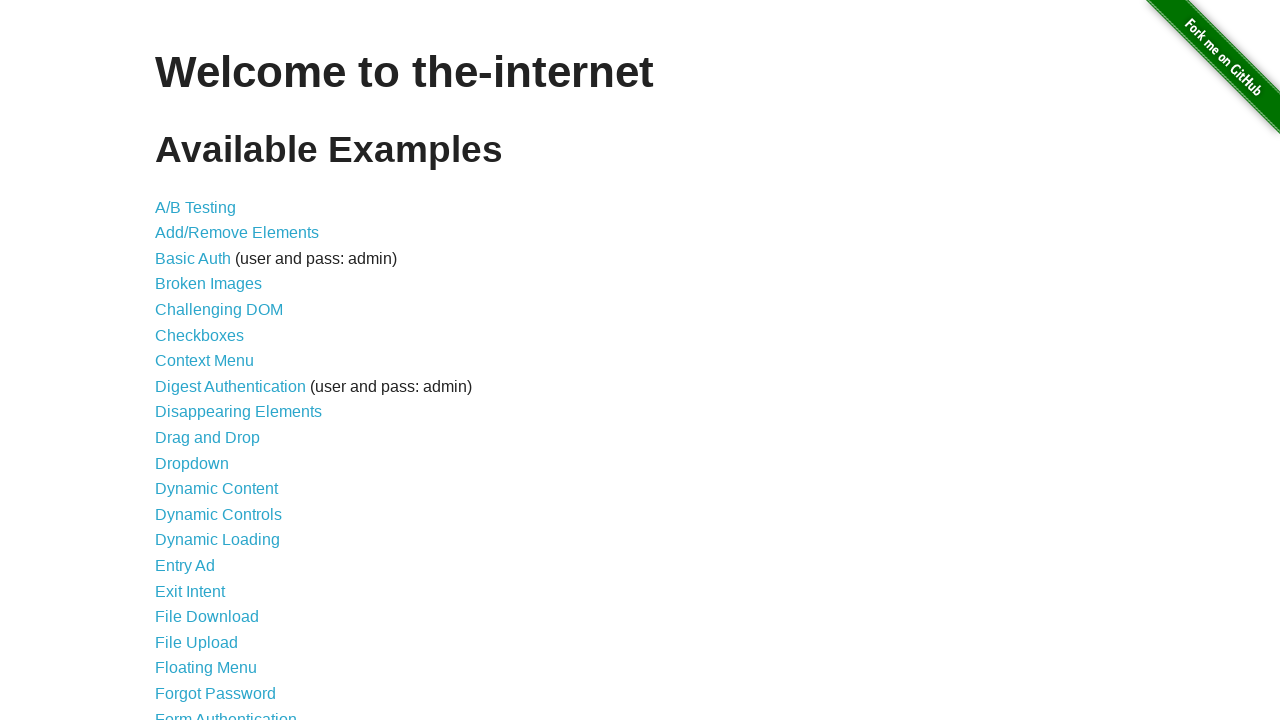

Clicked on Add/Remove Elements link at (237, 233) on xpath=//*[@id="content"]/ul/li[2]/a
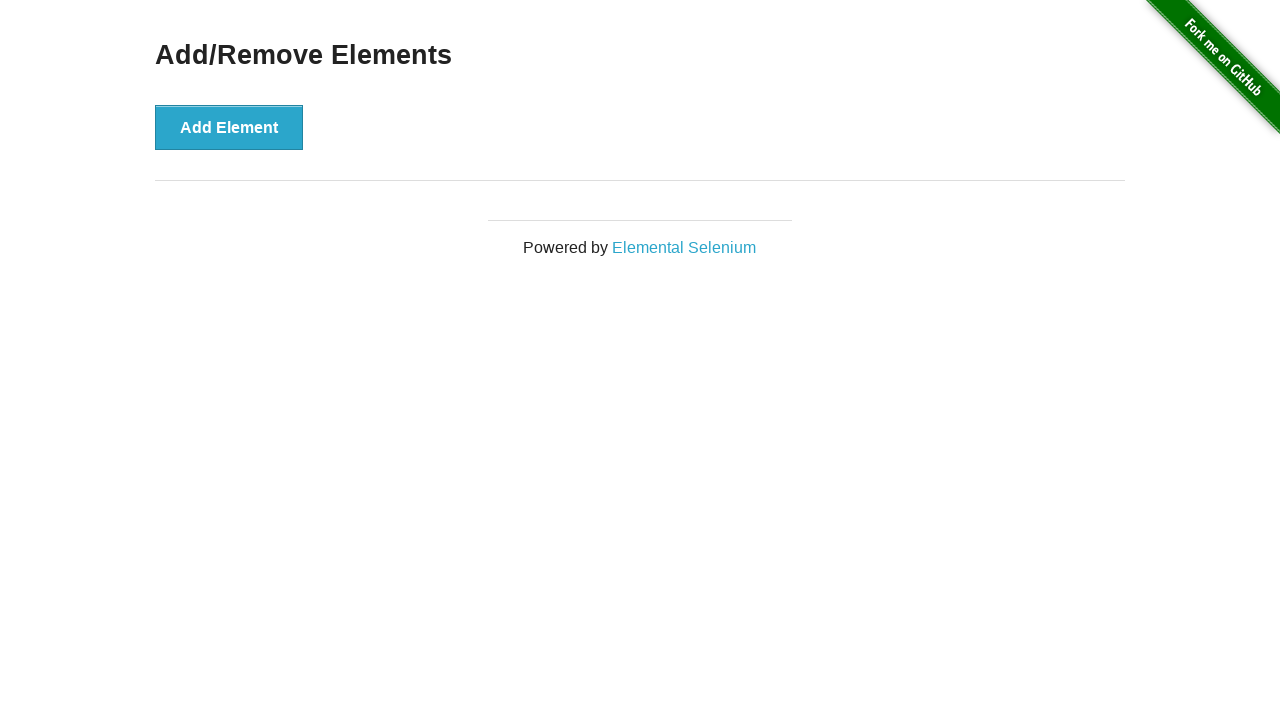

Add/Remove Elements page loaded
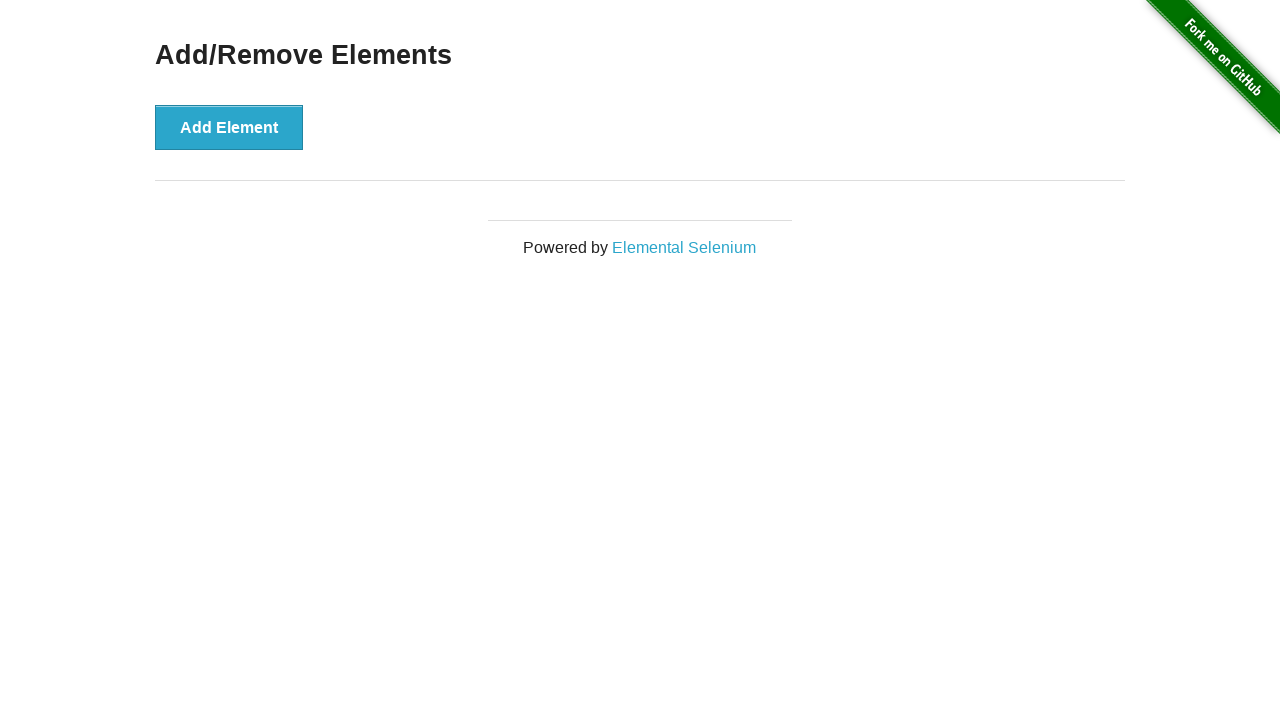

Navigated back to homepage
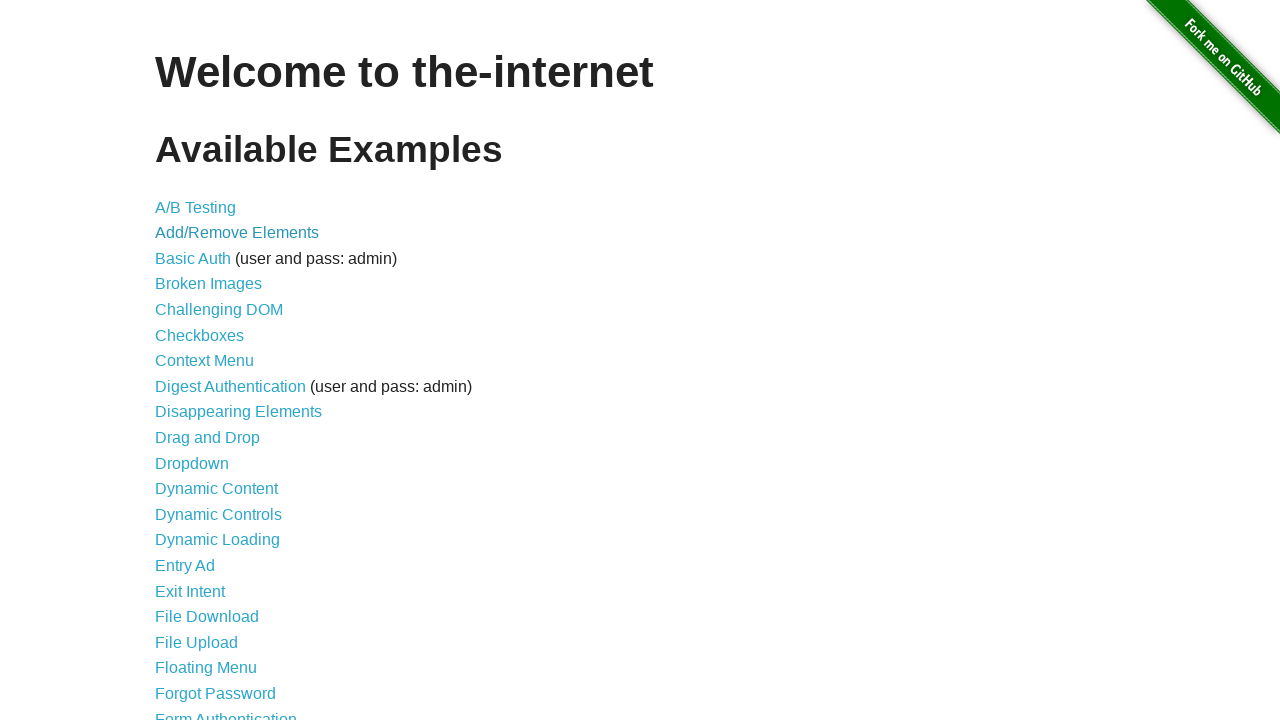

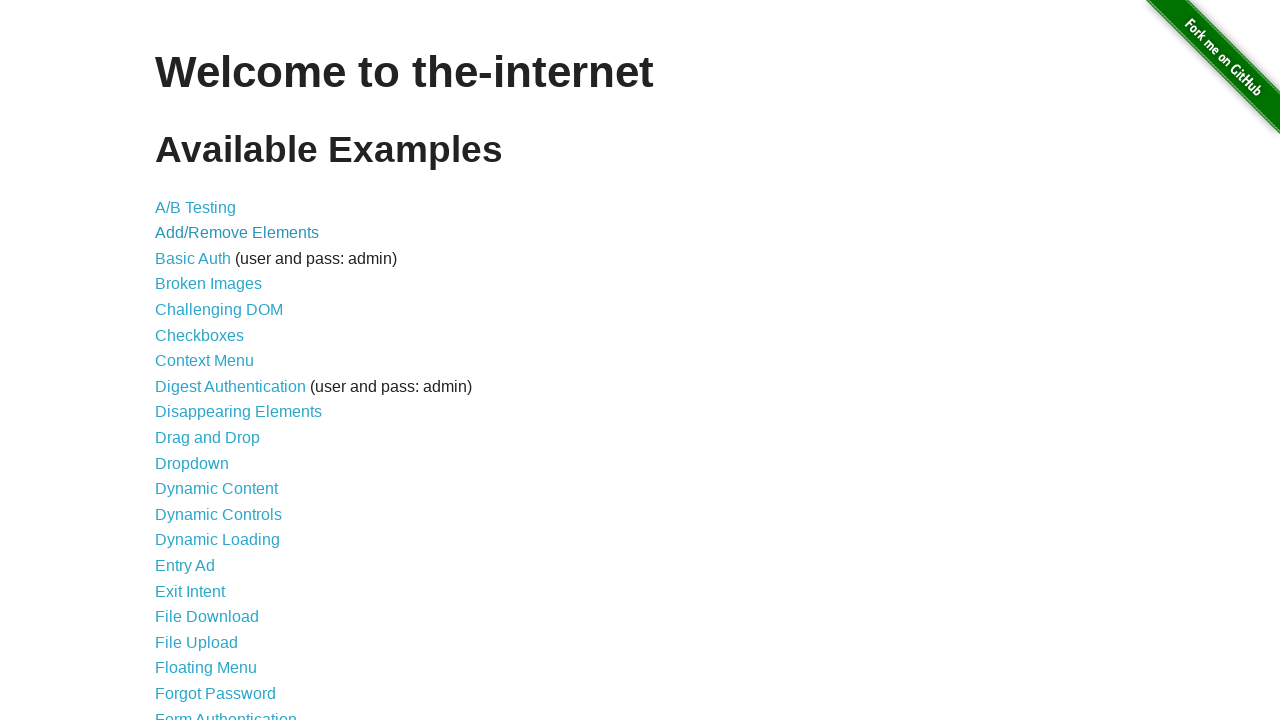